Navigates to JD.com (Chinese e-commerce website) and waits for the page to load

Starting URL: https://www.jd.com

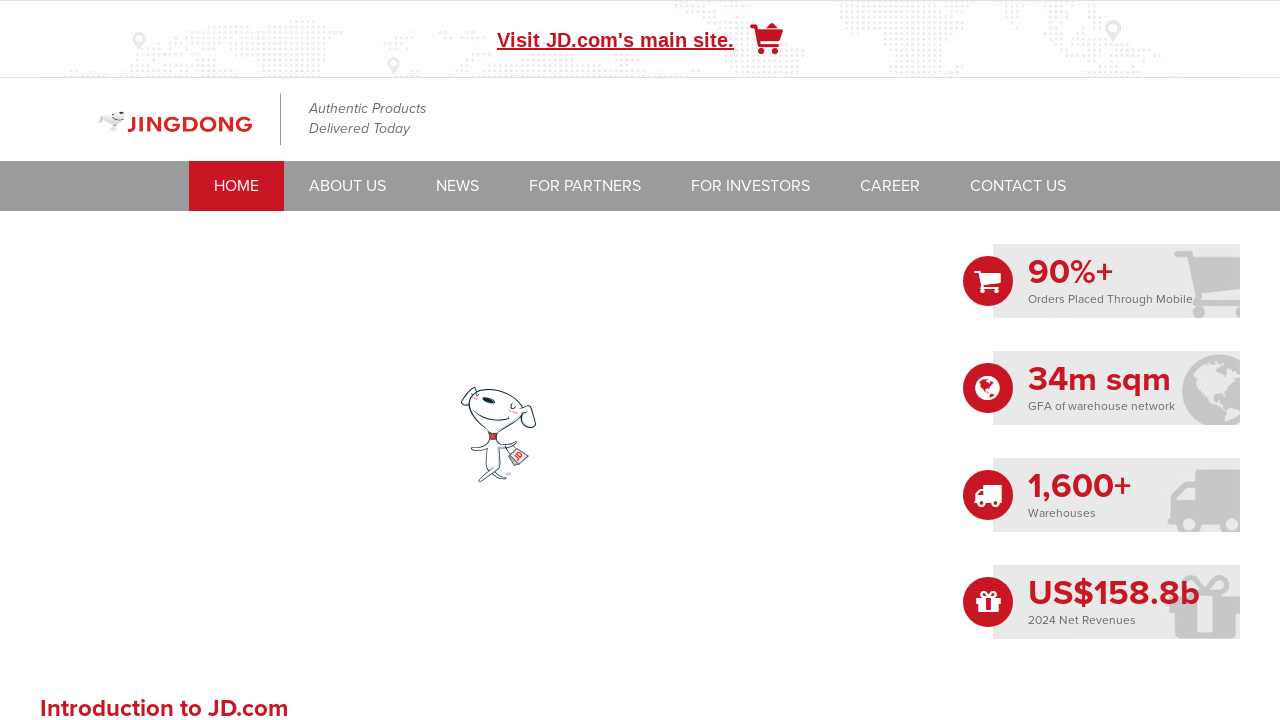

Waited for page DOM content to fully load on JD.com
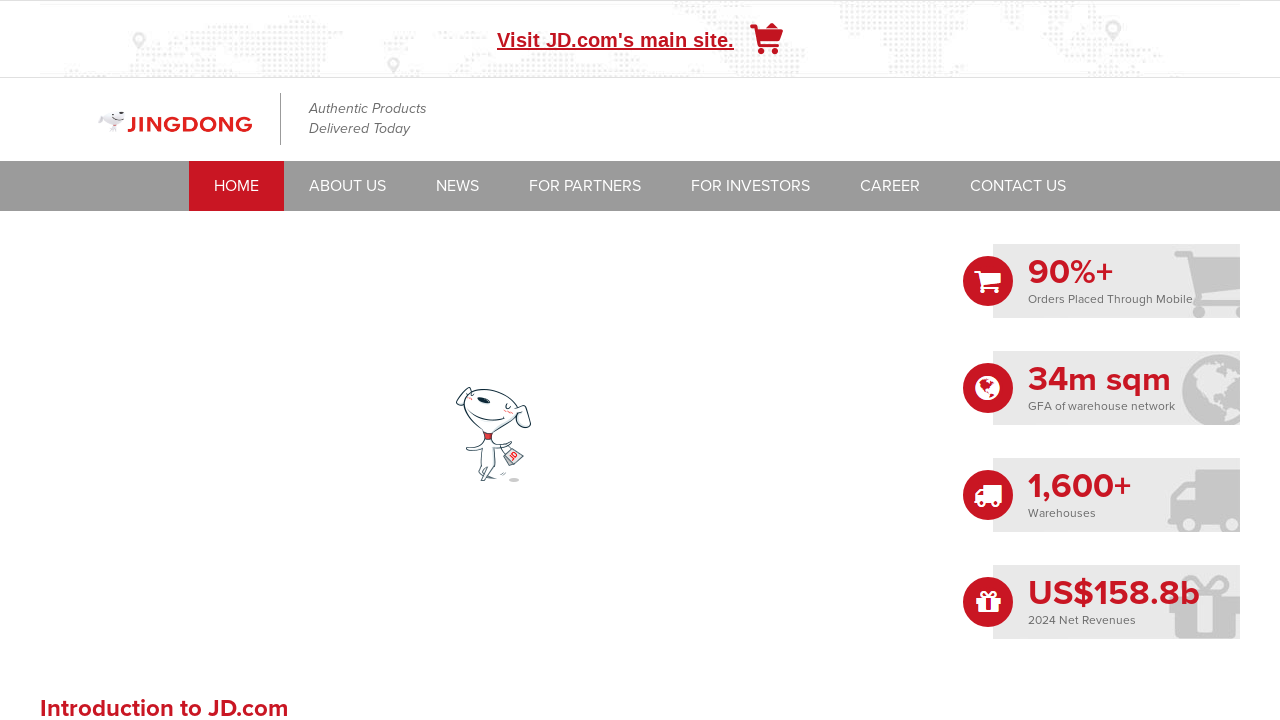

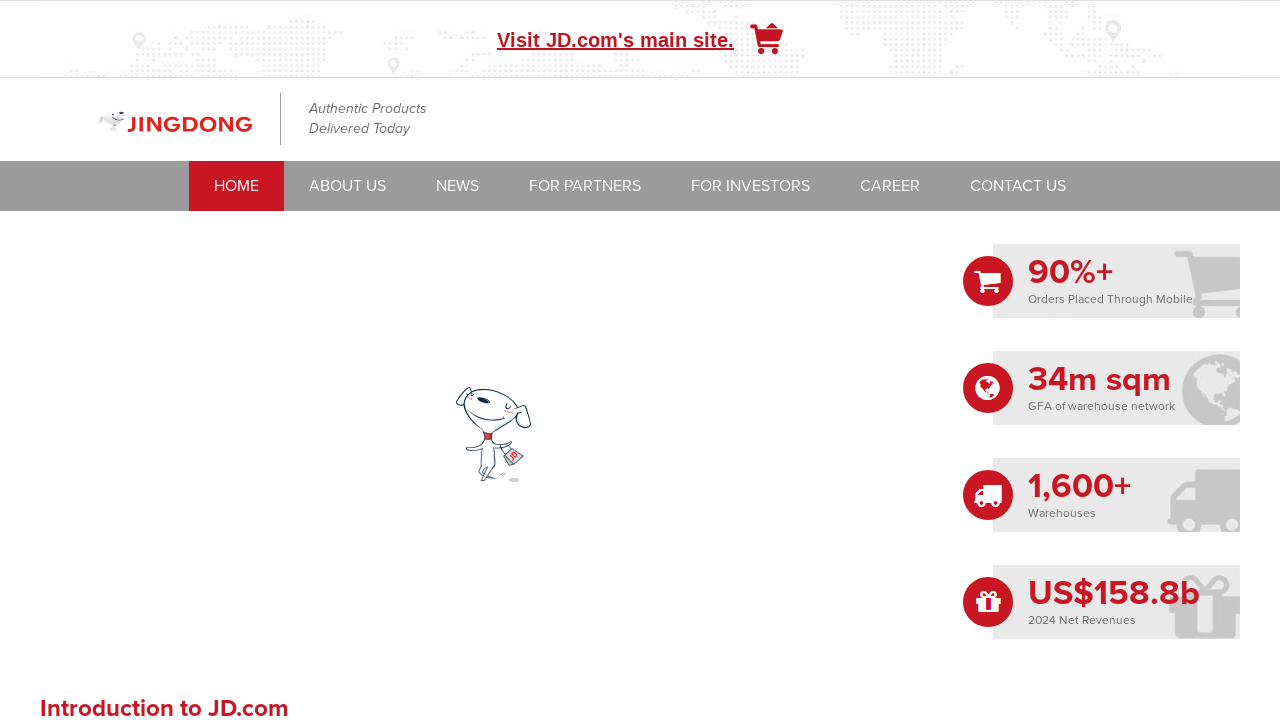